Navigates to W3Schools HTML tables tutorial page and verifies that the example table with customer data is displayed and contains table cells.

Starting URL: https://www.w3schools.com/html/html_tables.asp

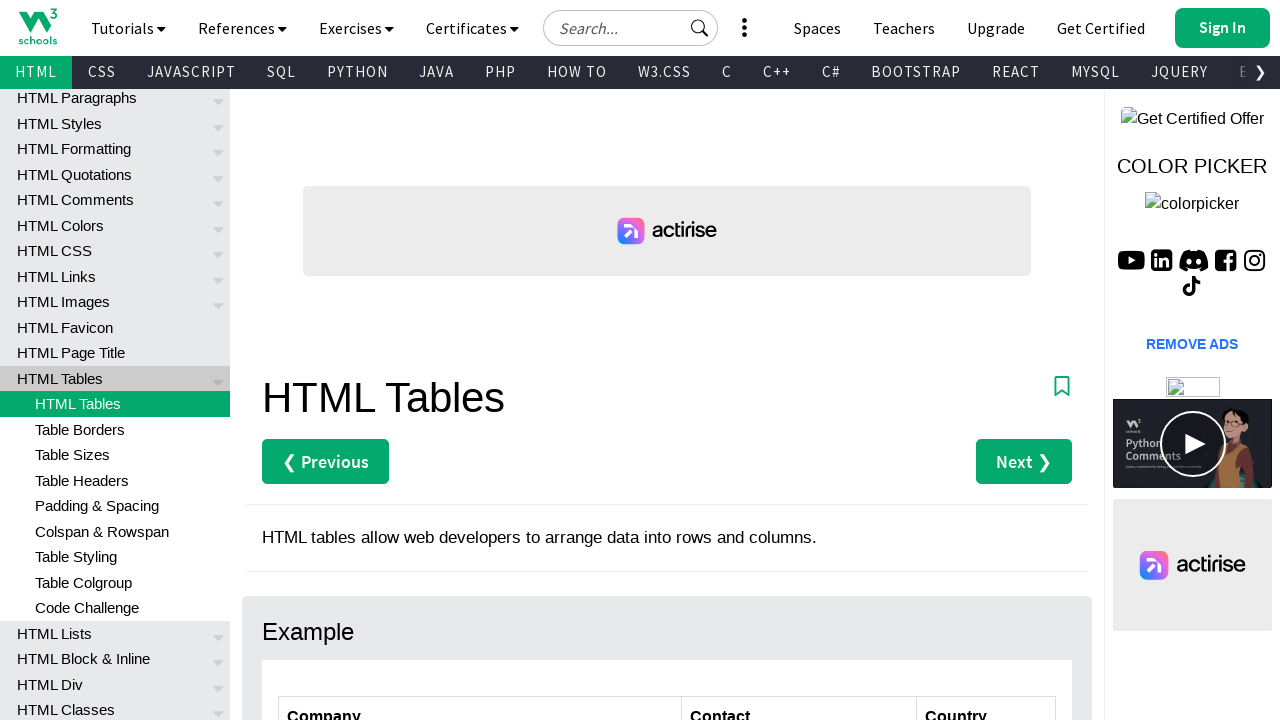

Navigated to W3Schools HTML tables tutorial page
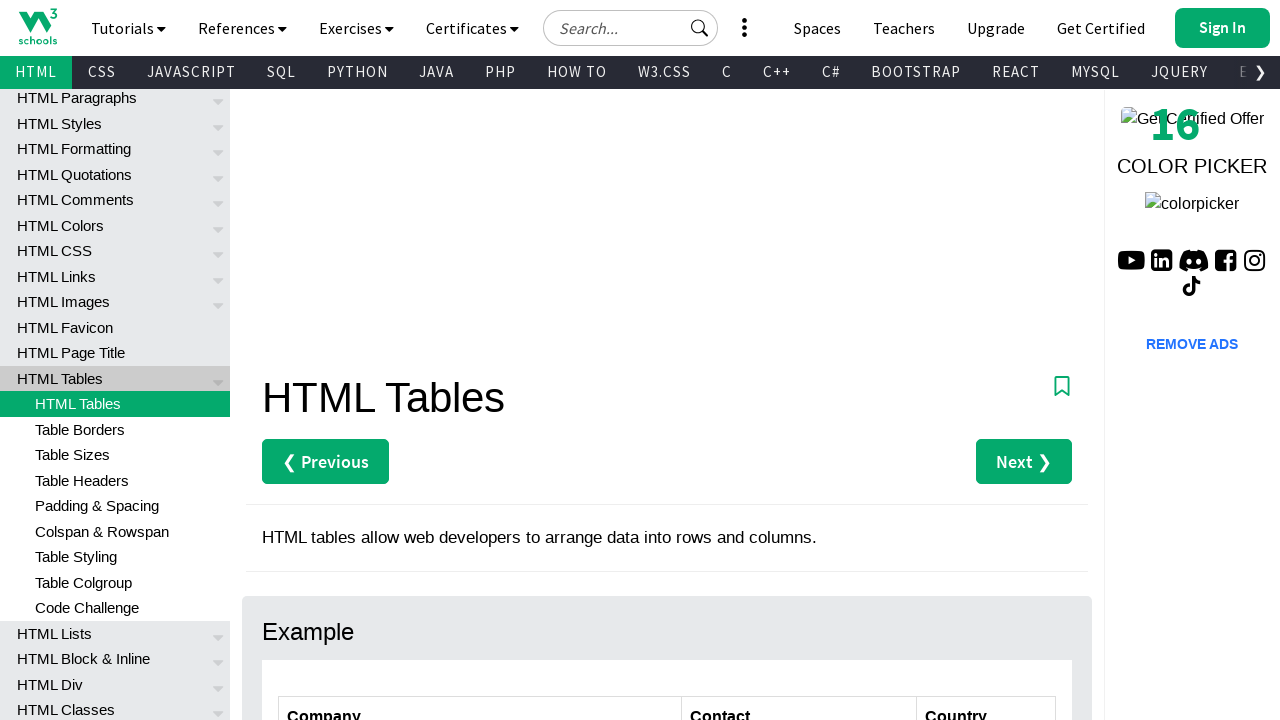

Waited for customers table to be visible
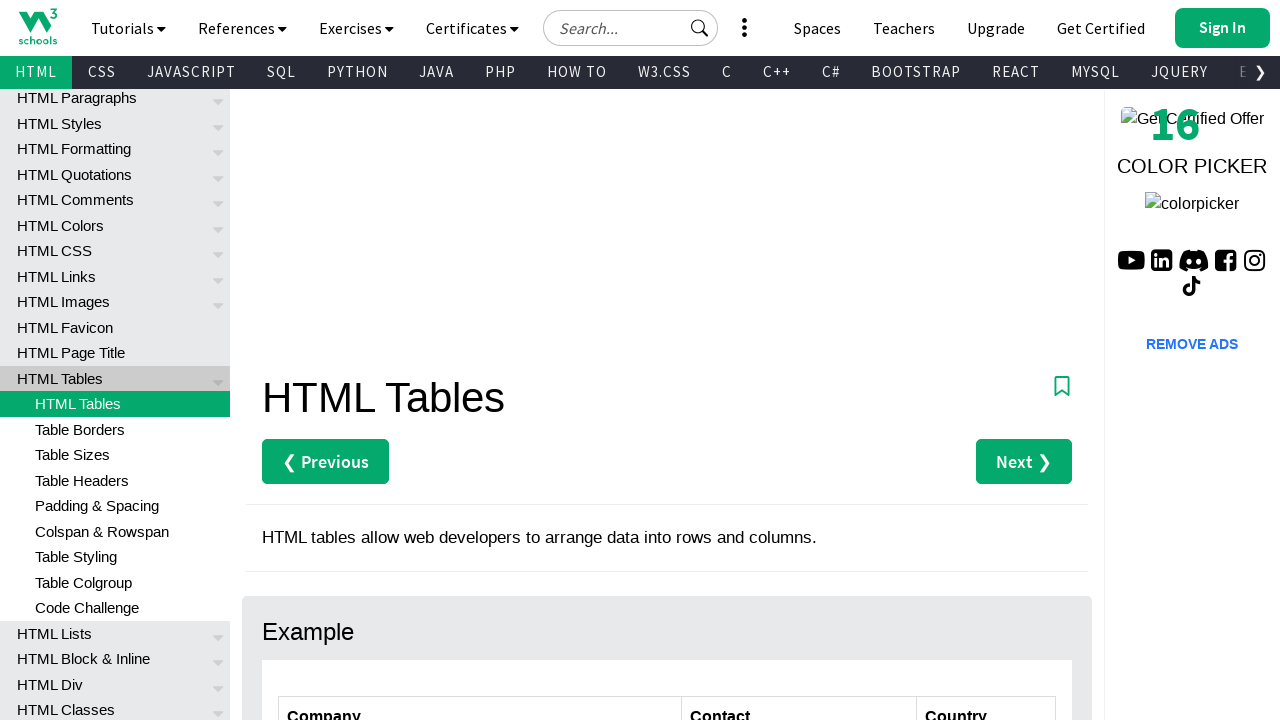

Verified table data cells are present in customers table
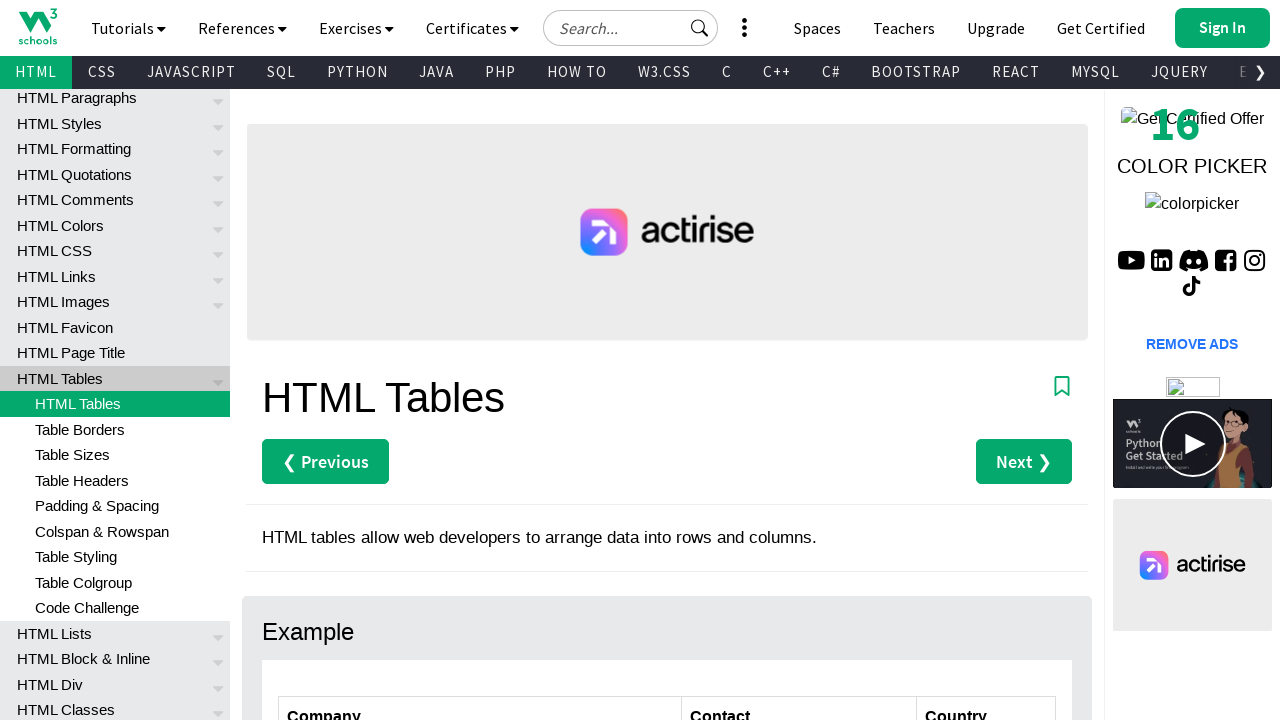

Verified first table cell is visible and table has loaded with content
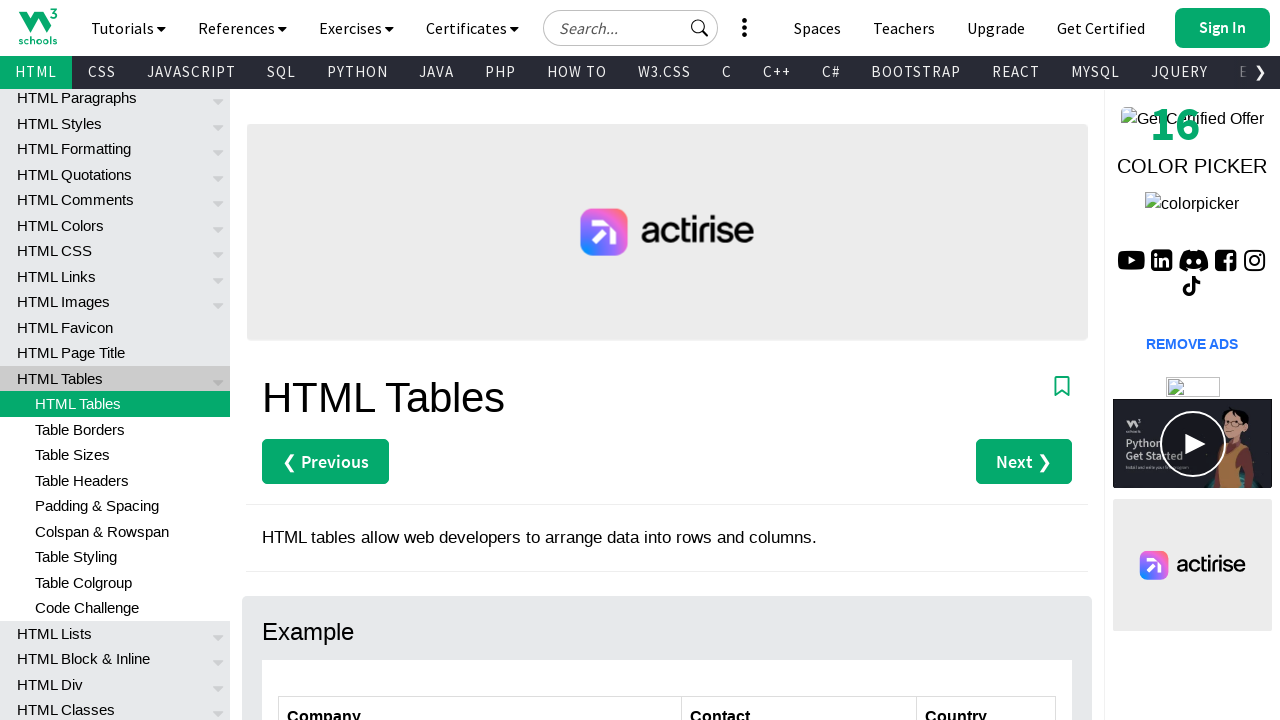

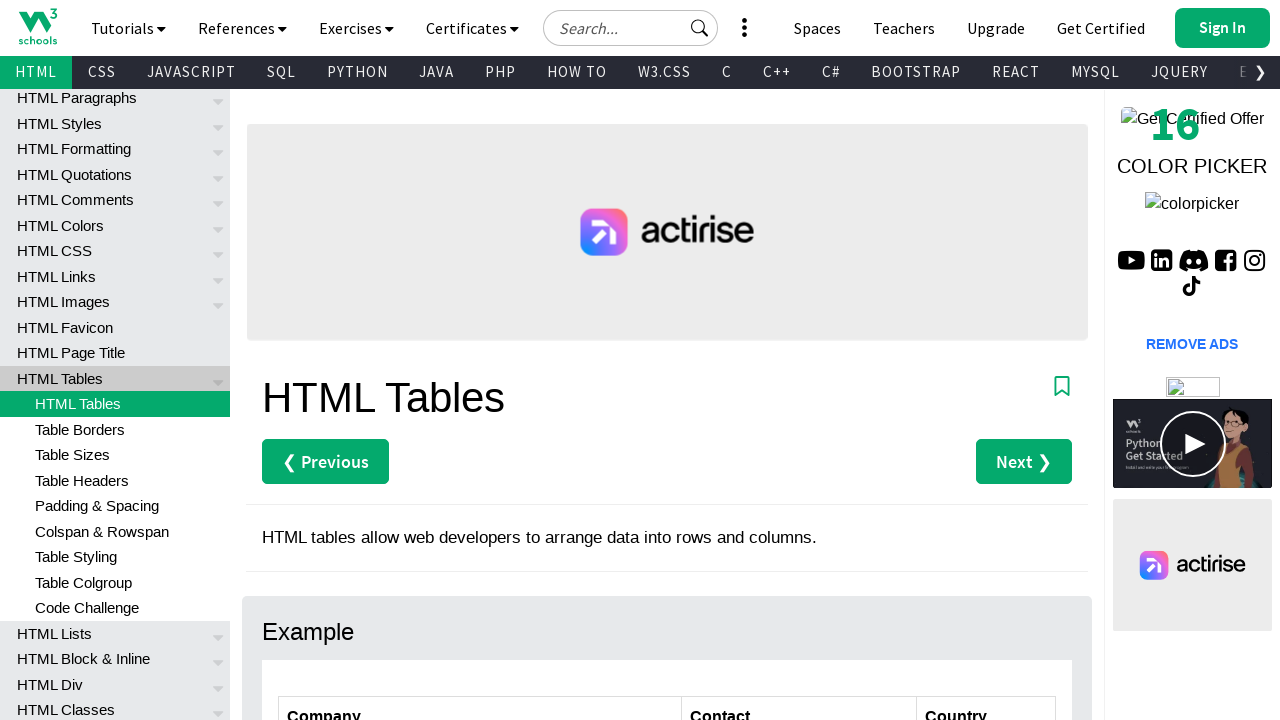